Tests clicking a button with a dynamic ID multiple times on the UI Testing Playground site to verify the button can be located by CSS class regardless of its changing ID attribute.

Starting URL: http://uitestingplayground.com/dynamicid

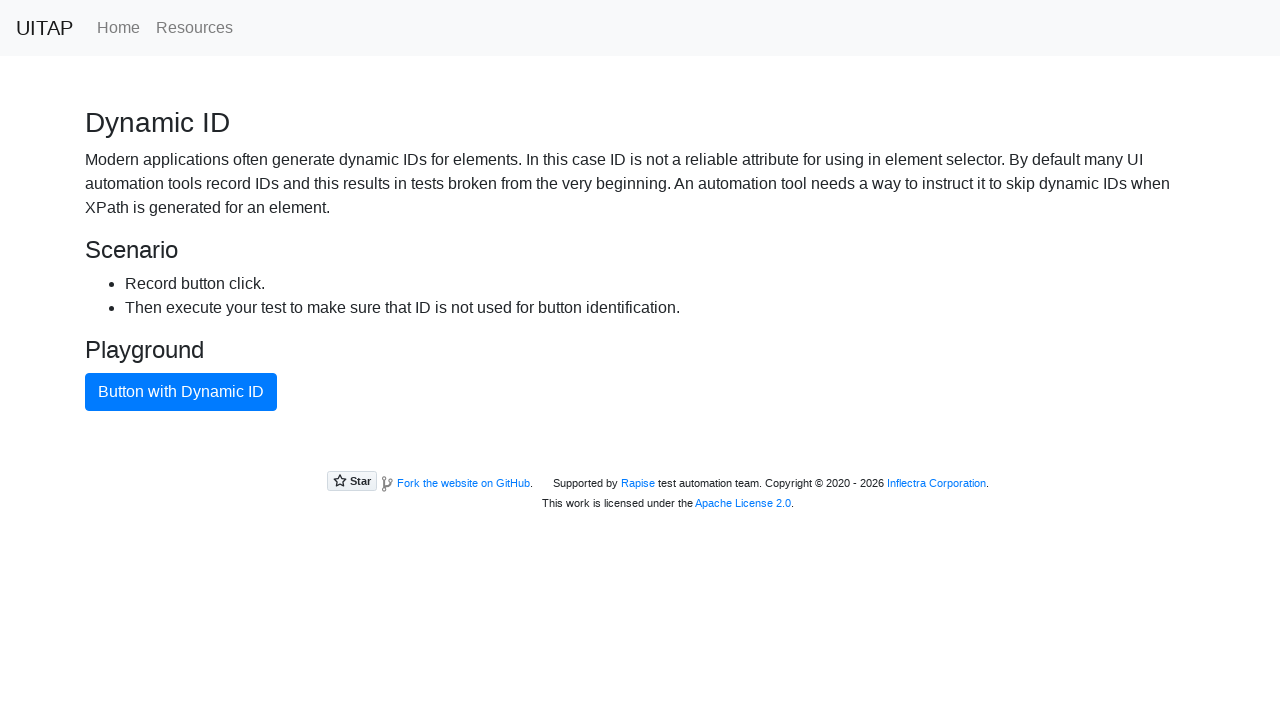

Navigated to UI Testing Playground dynamic ID test page
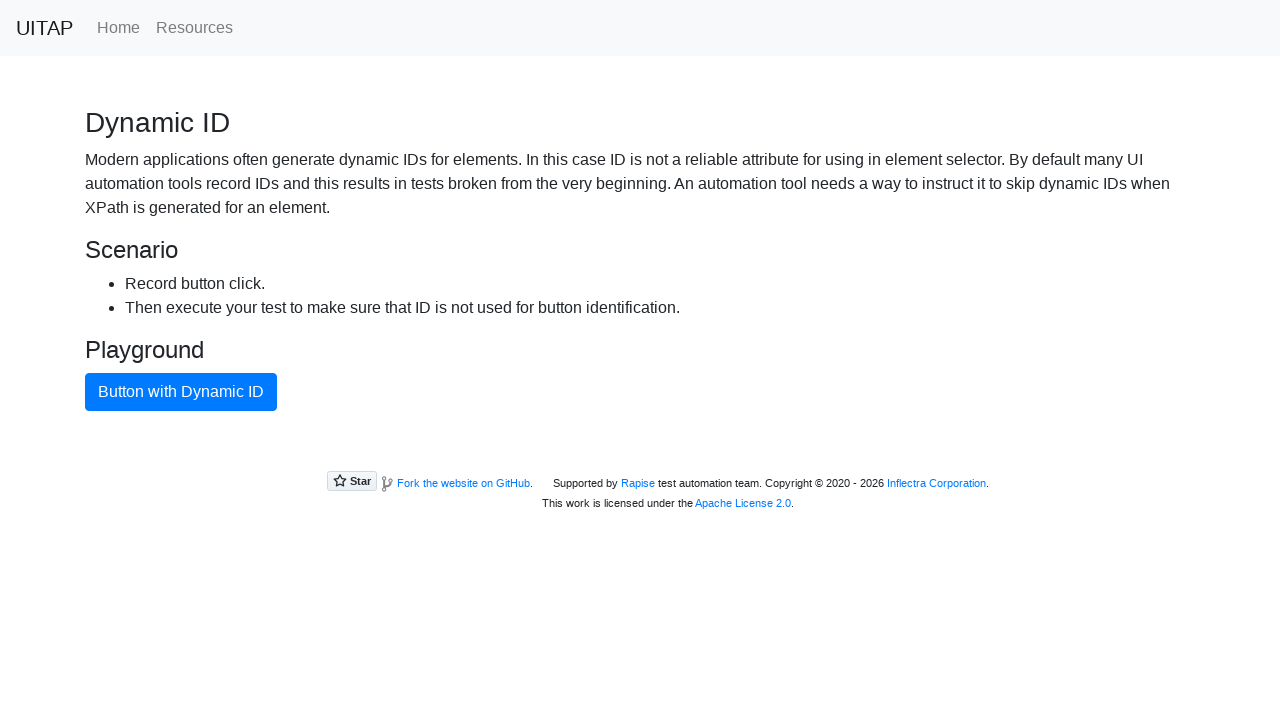

Clicked button with dynamic ID using CSS class selector (click 1 of 3) at (181, 392) on button.btn-primary
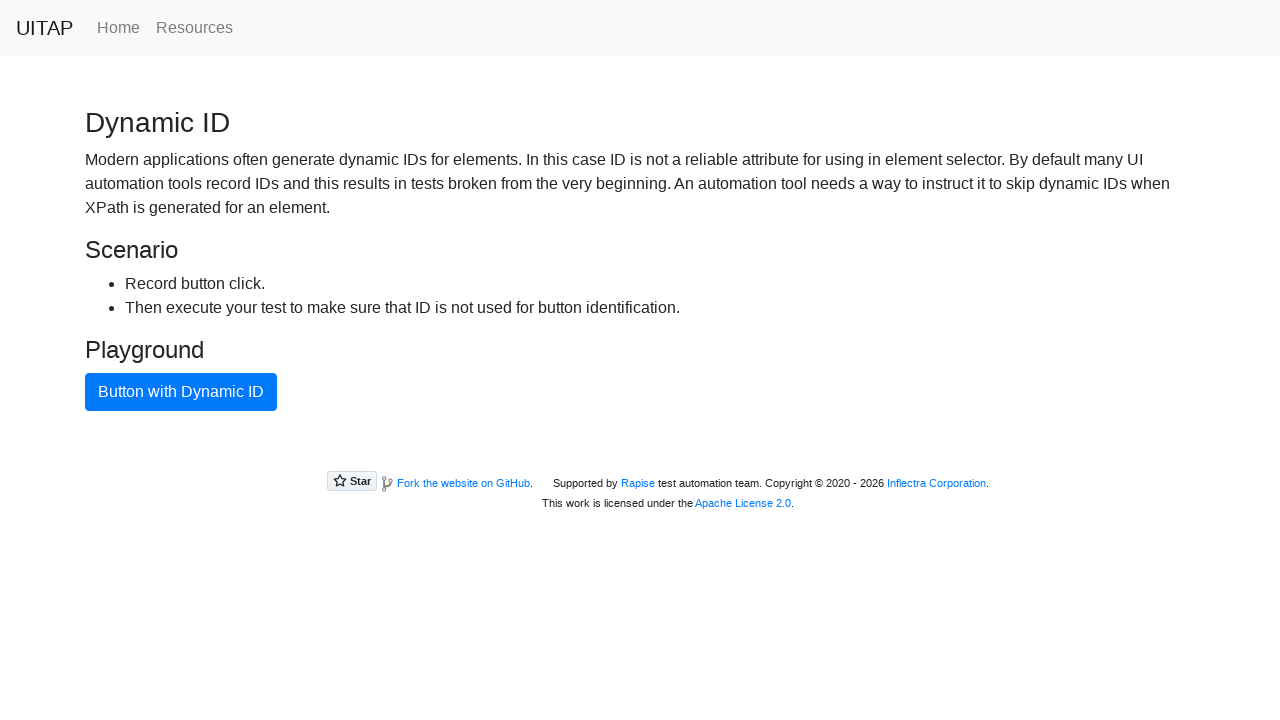

Waited 500ms after click 1 for page updates
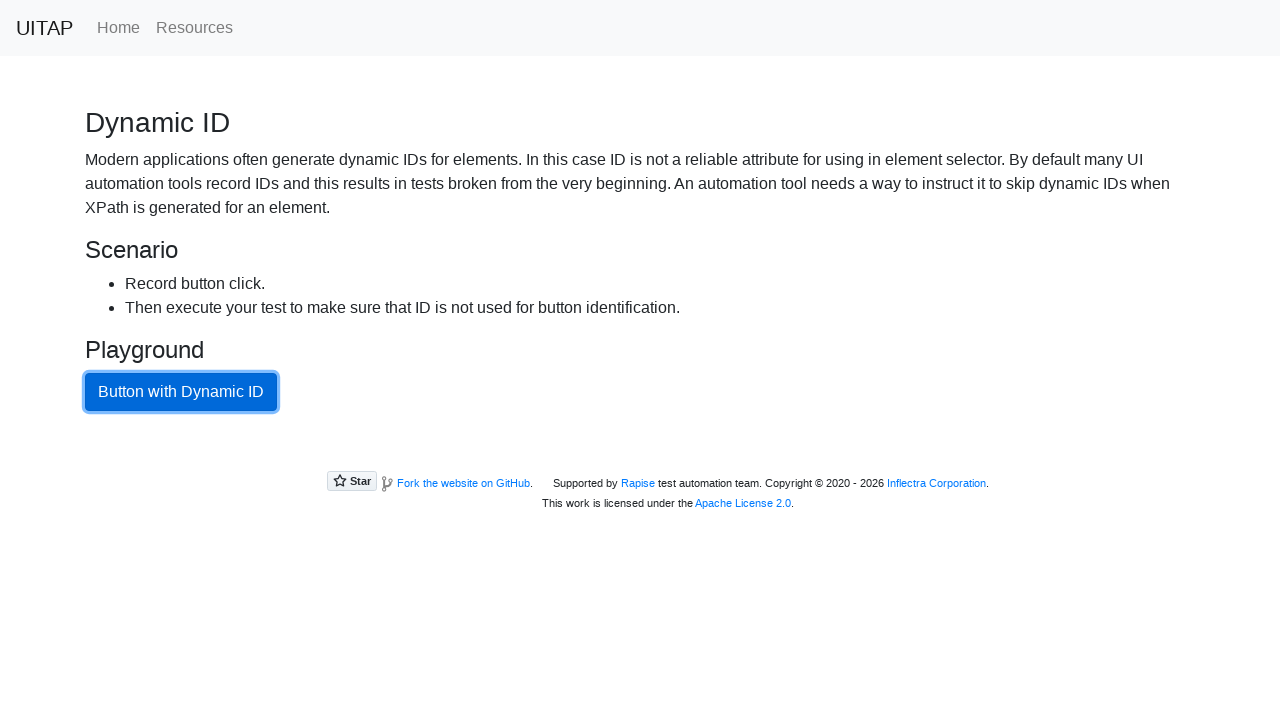

Clicked button with dynamic ID using CSS class selector (click 2 of 3) at (181, 392) on button.btn-primary
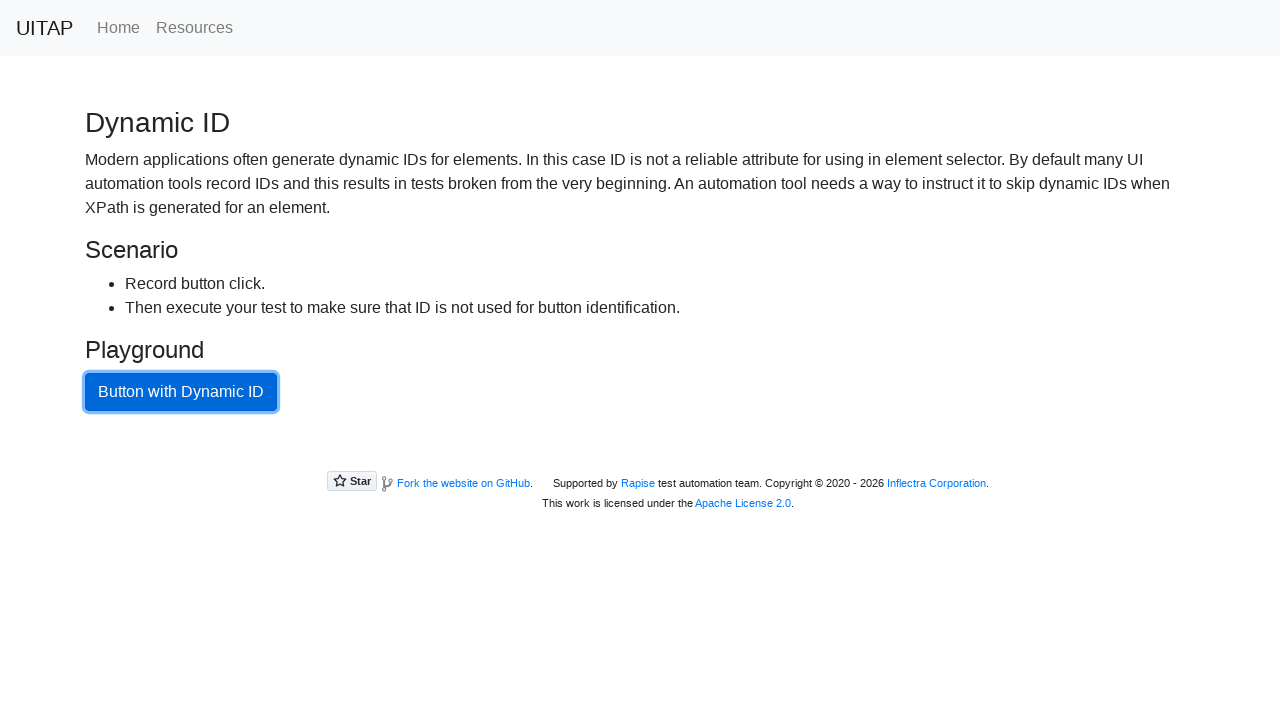

Waited 500ms after click 2 for page updates
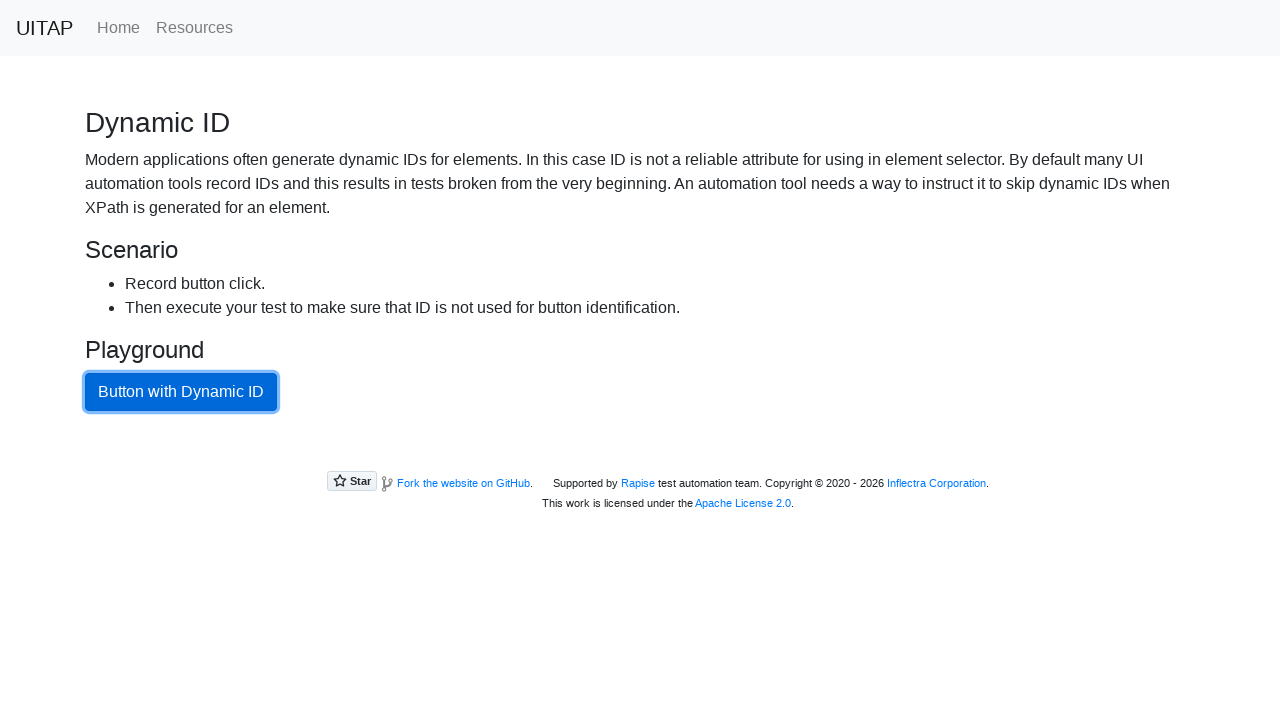

Clicked button with dynamic ID using CSS class selector (click 3 of 3) at (181, 392) on button.btn-primary
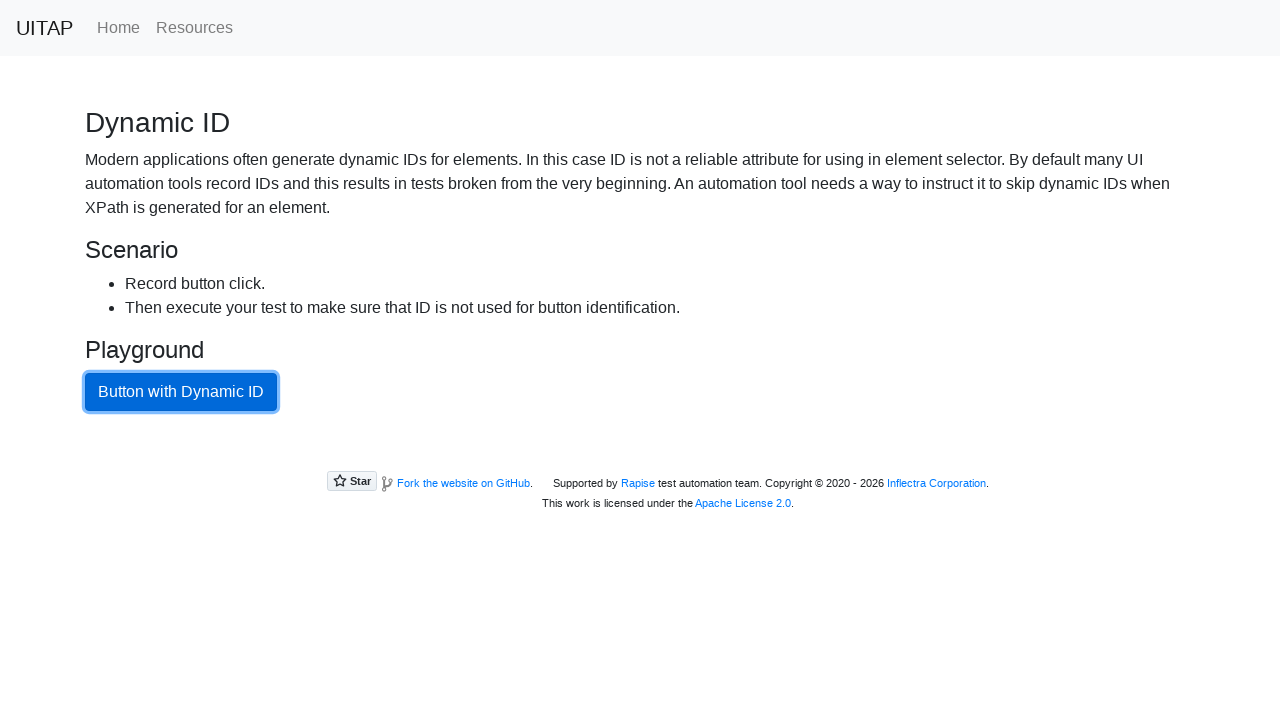

Waited 500ms after click 3 for page updates
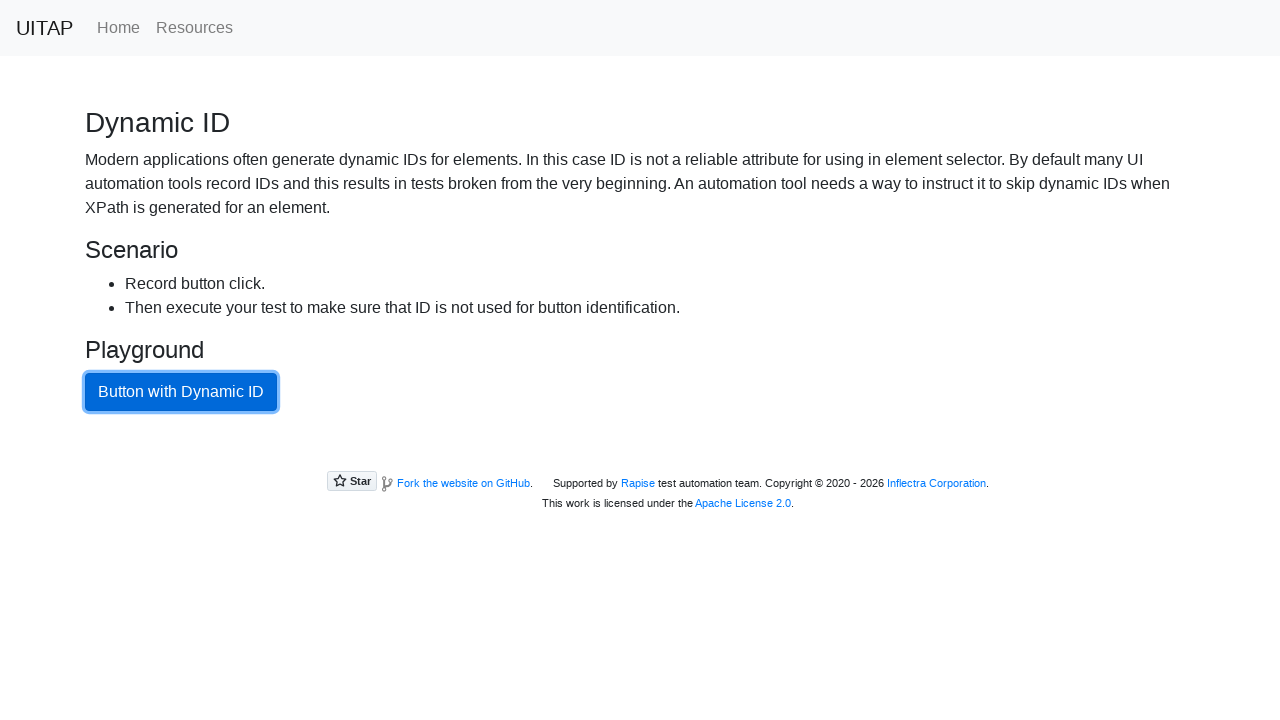

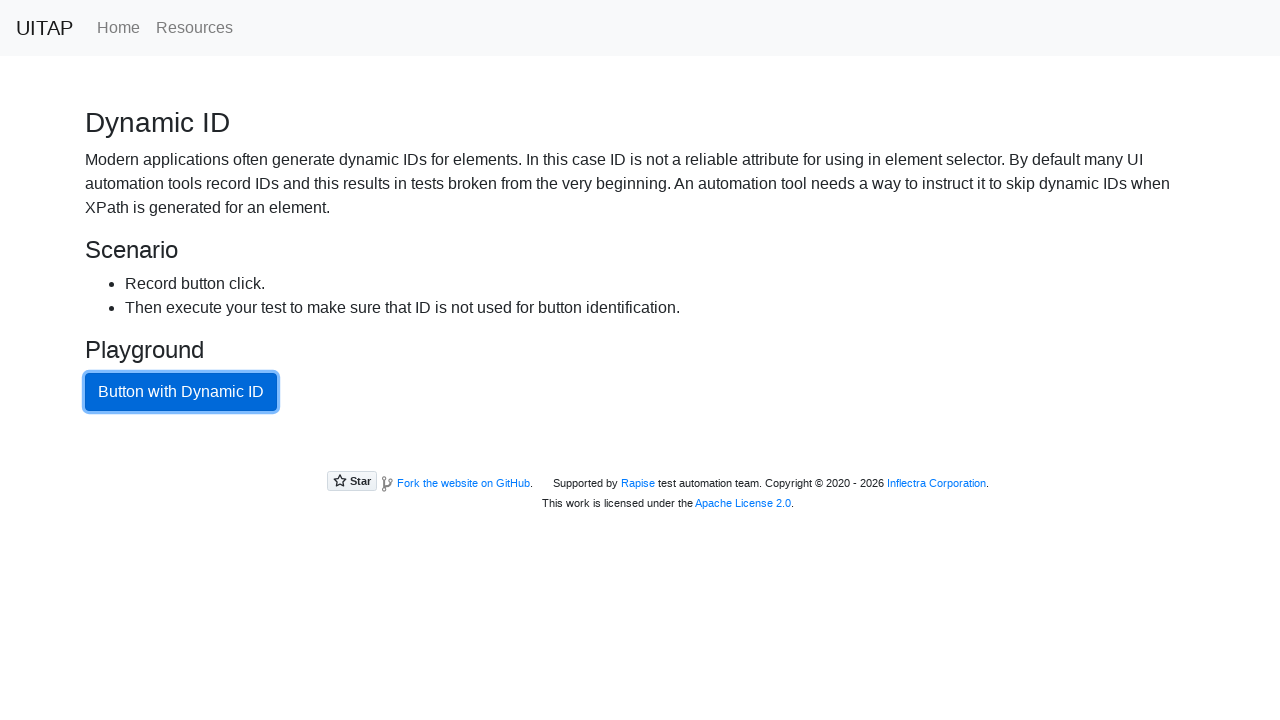